Tests a text box form by filling in user name, email, current address, and permanent address fields, then submitting the form and verifying the output

Starting URL: https://demoqa.com/text-box

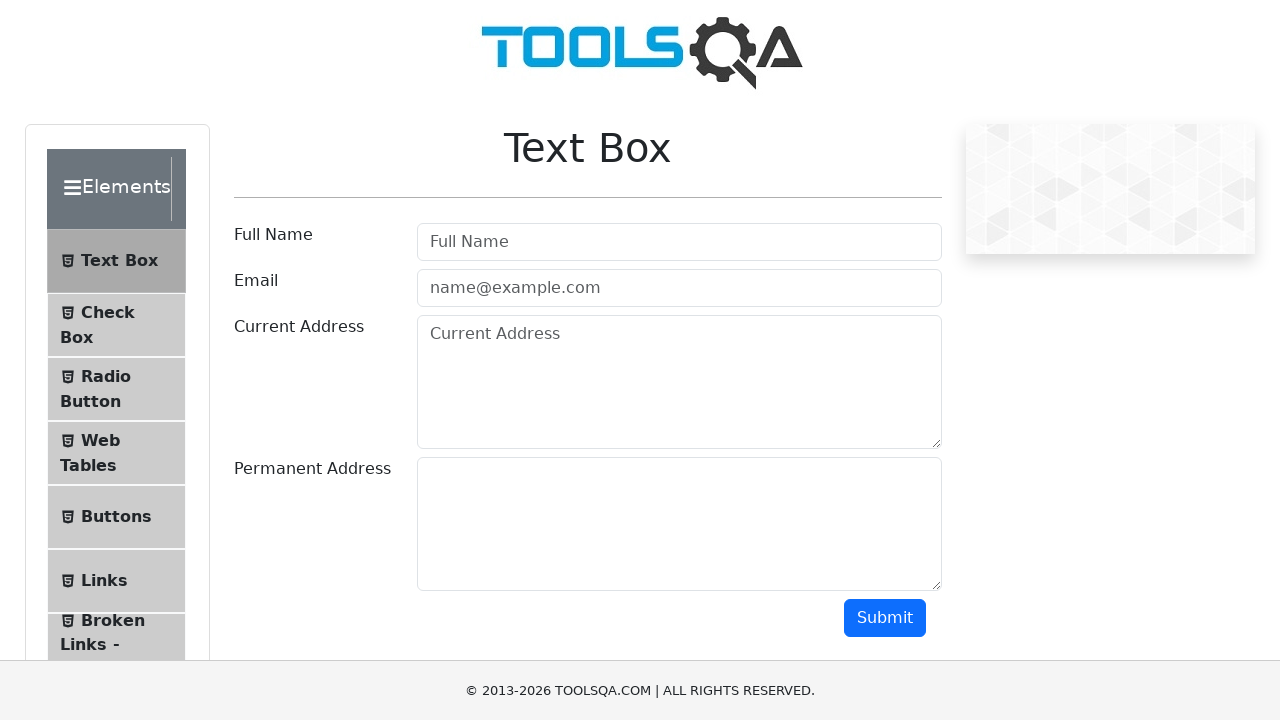

Clicked on the user name field at (679, 242) on #userName
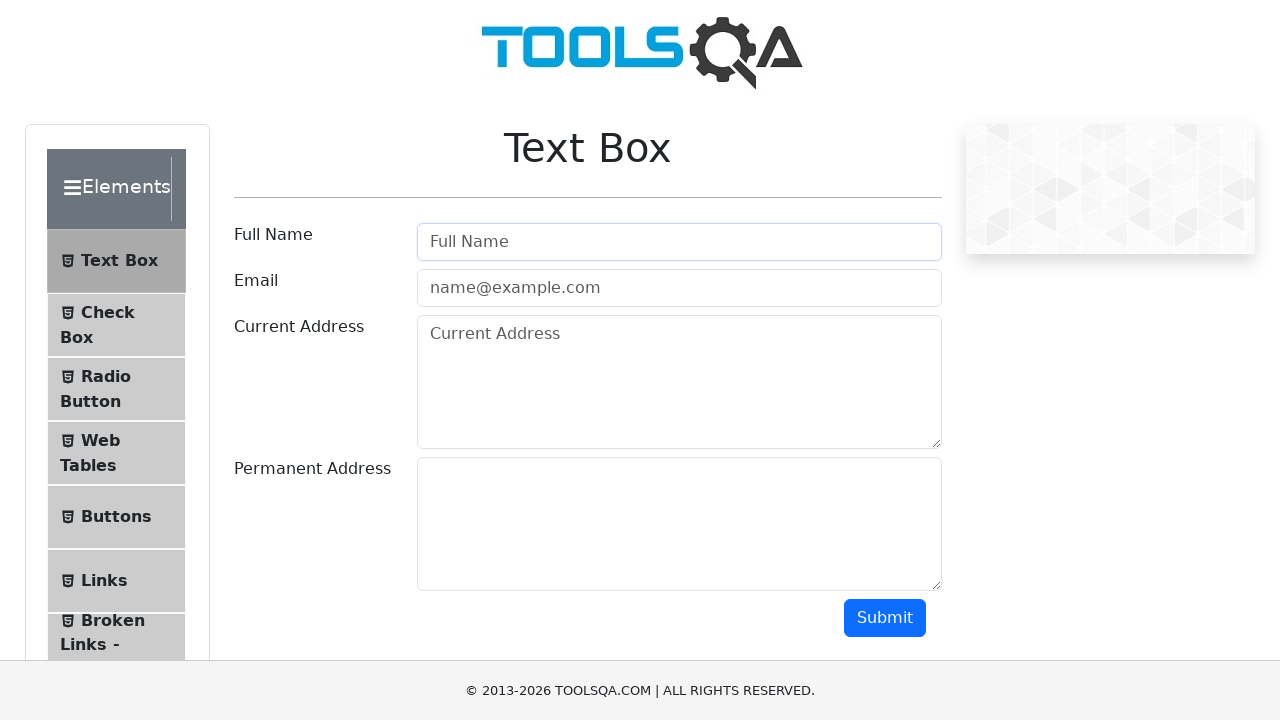

Filled user name field with 'Marcus' on #userName
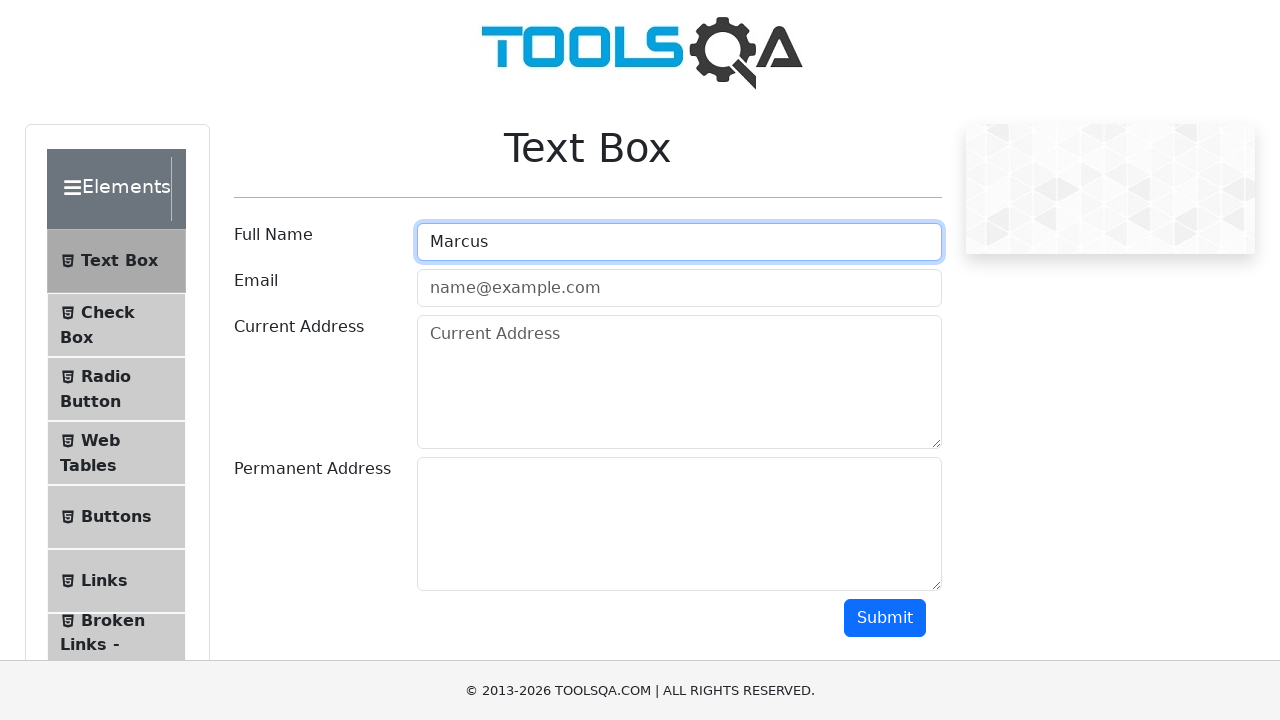

Clicked on the email field at (679, 288) on #userEmail
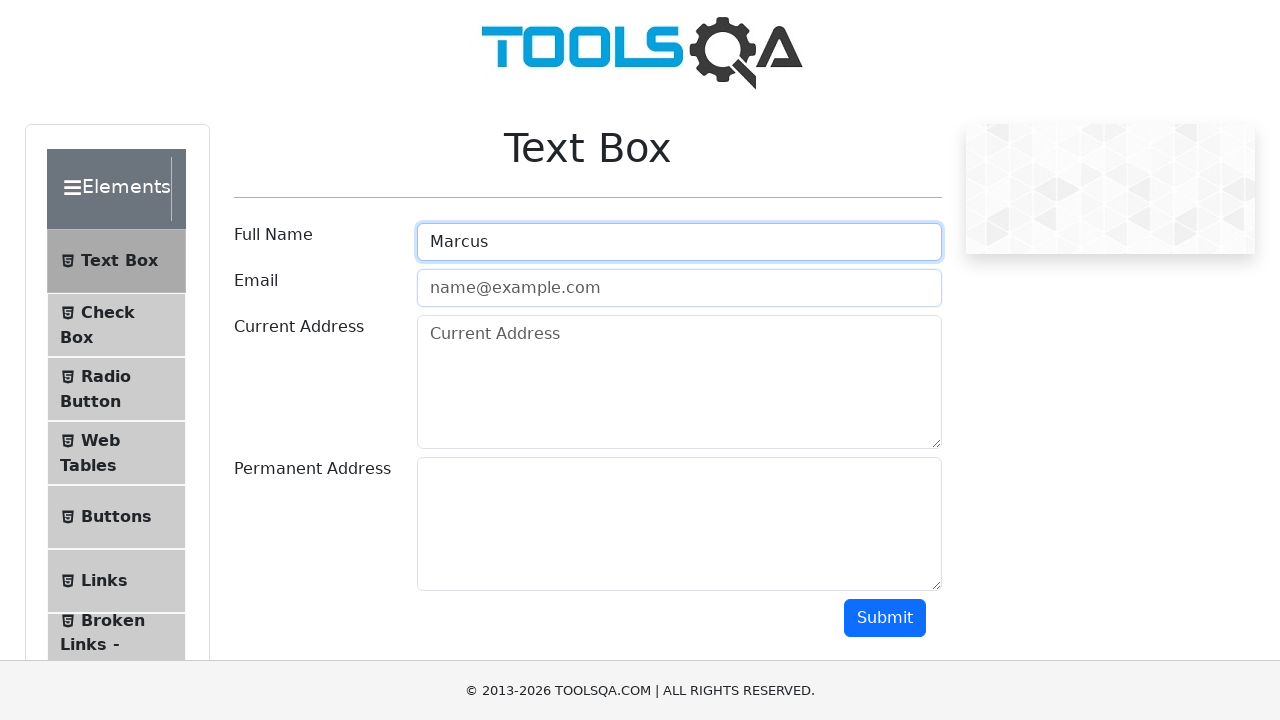

Filled email field with 'marcus.wilson@example.com' on #userEmail
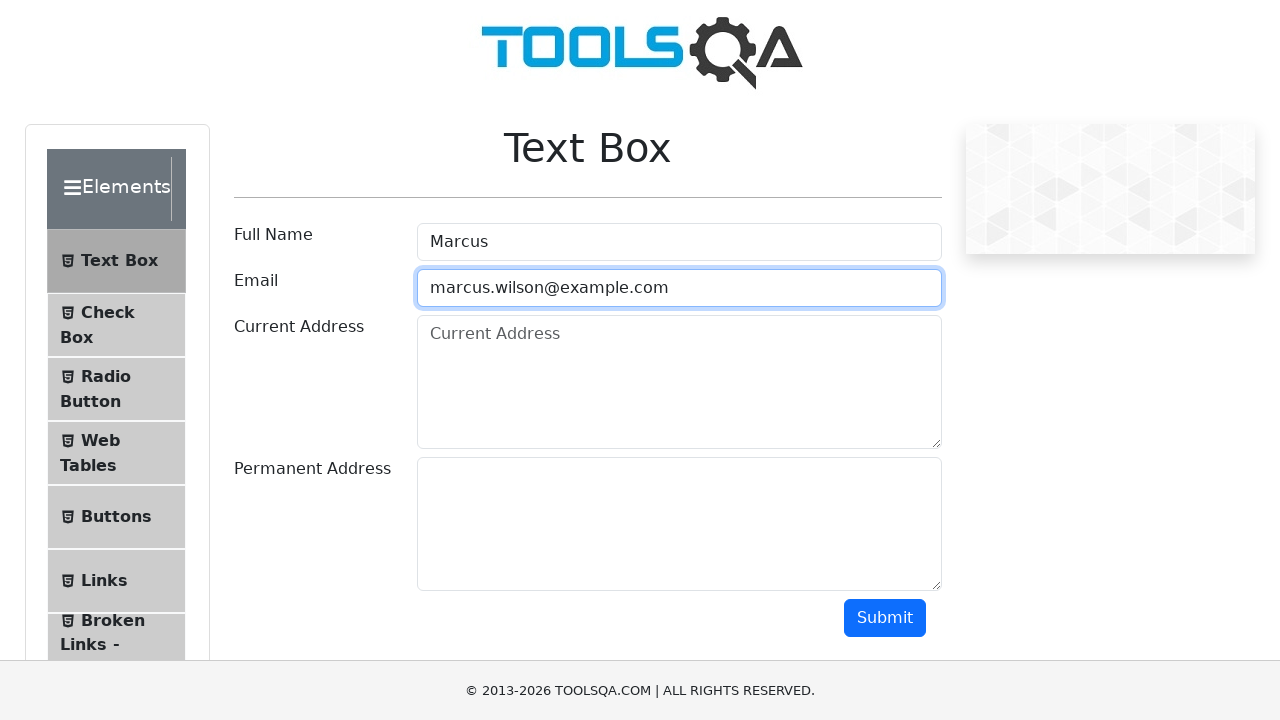

Clicked on the current address field at (679, 382) on #currentAddress
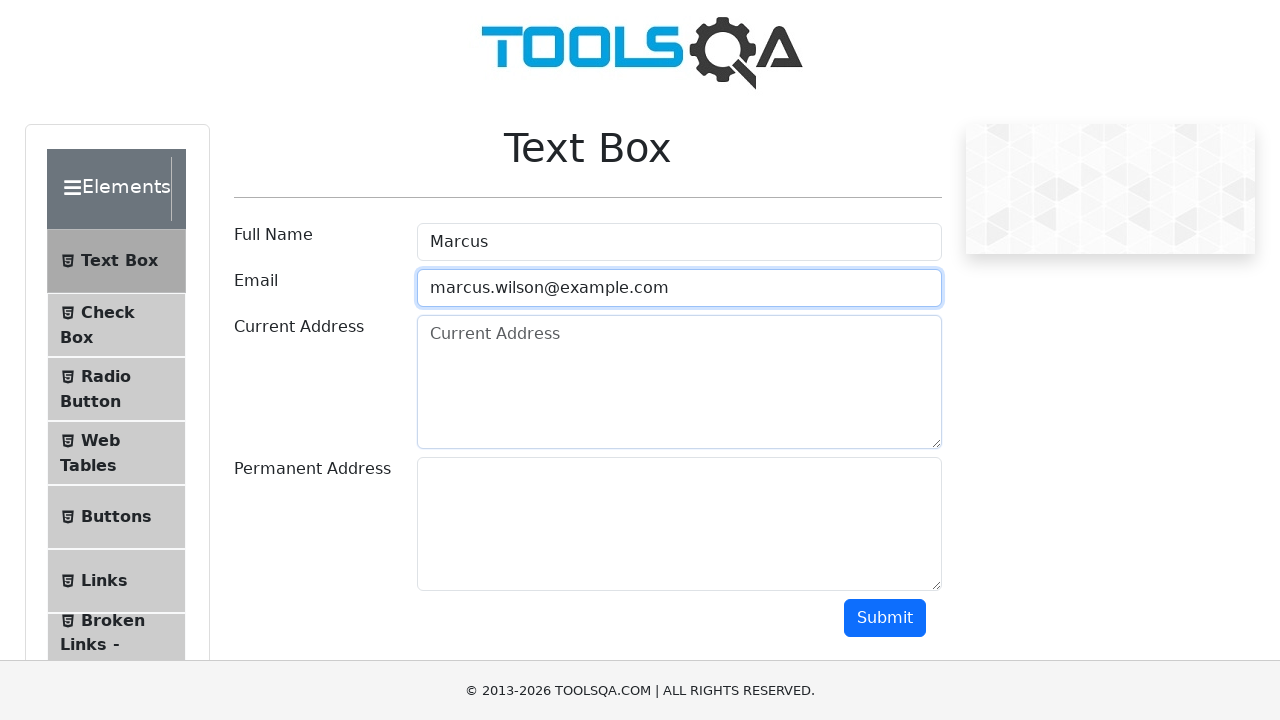

Filled current address field with '123 Main Street, Suite 456' on #currentAddress
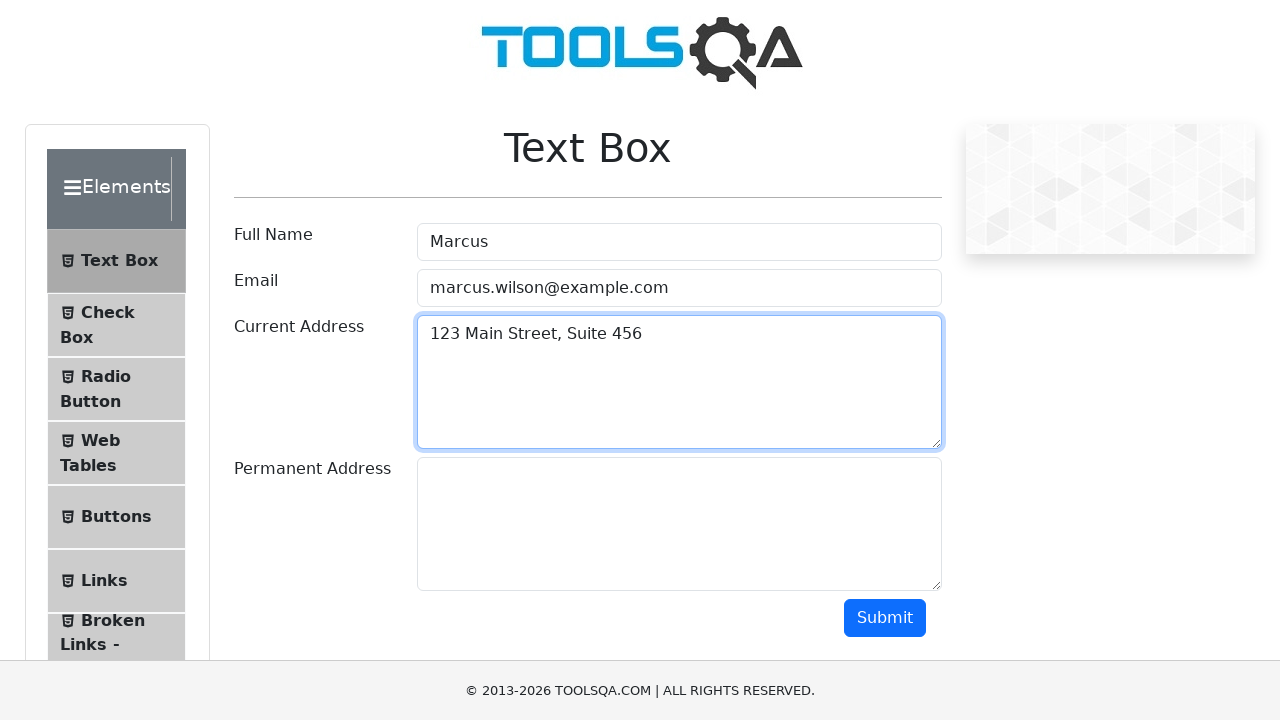

Clicked on the permanent address field at (679, 524) on #permanentAddress
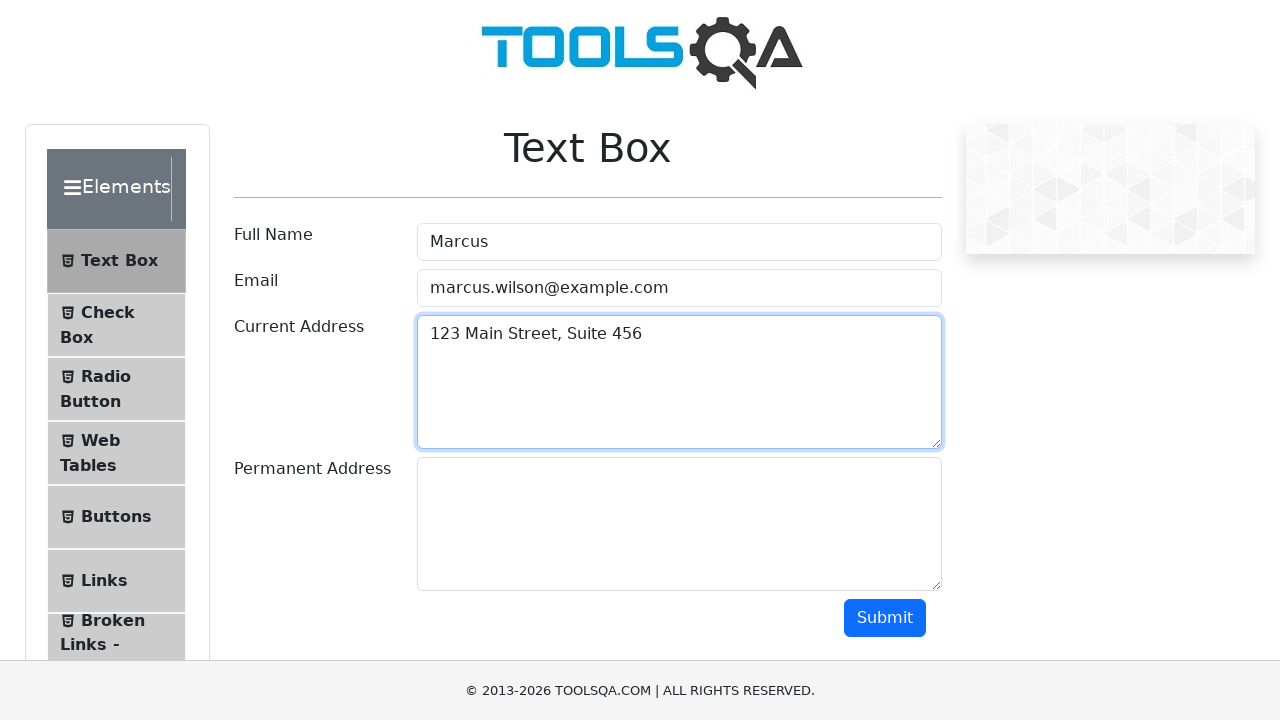

Filled permanent address field with 'Berlin, Germany' on #permanentAddress
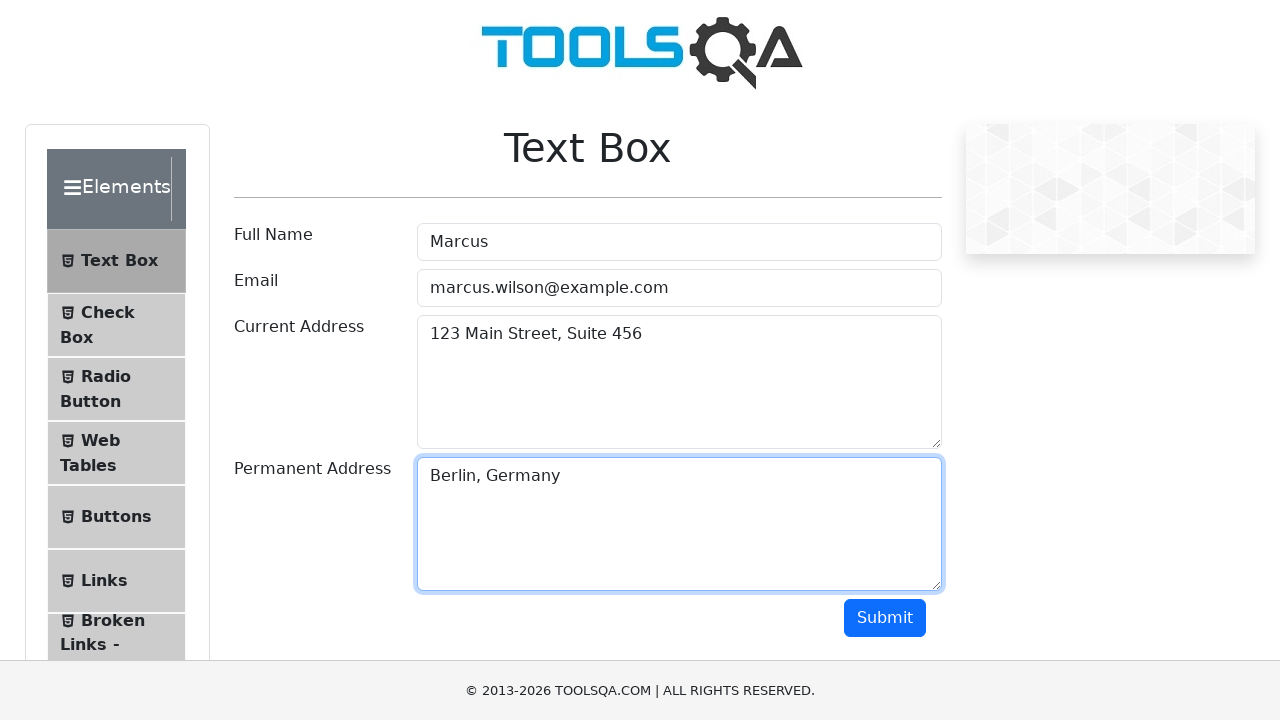

Clicked the submit button at (885, 618) on #submit
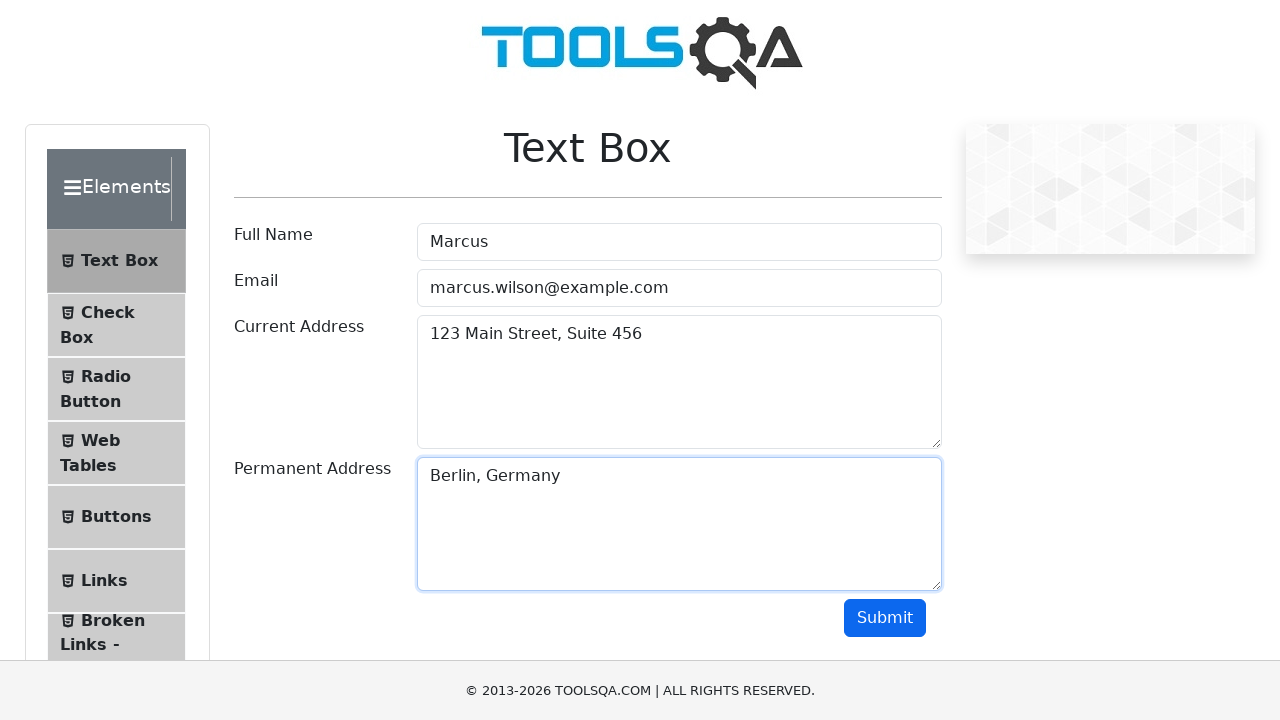

Form output appeared with submitted data
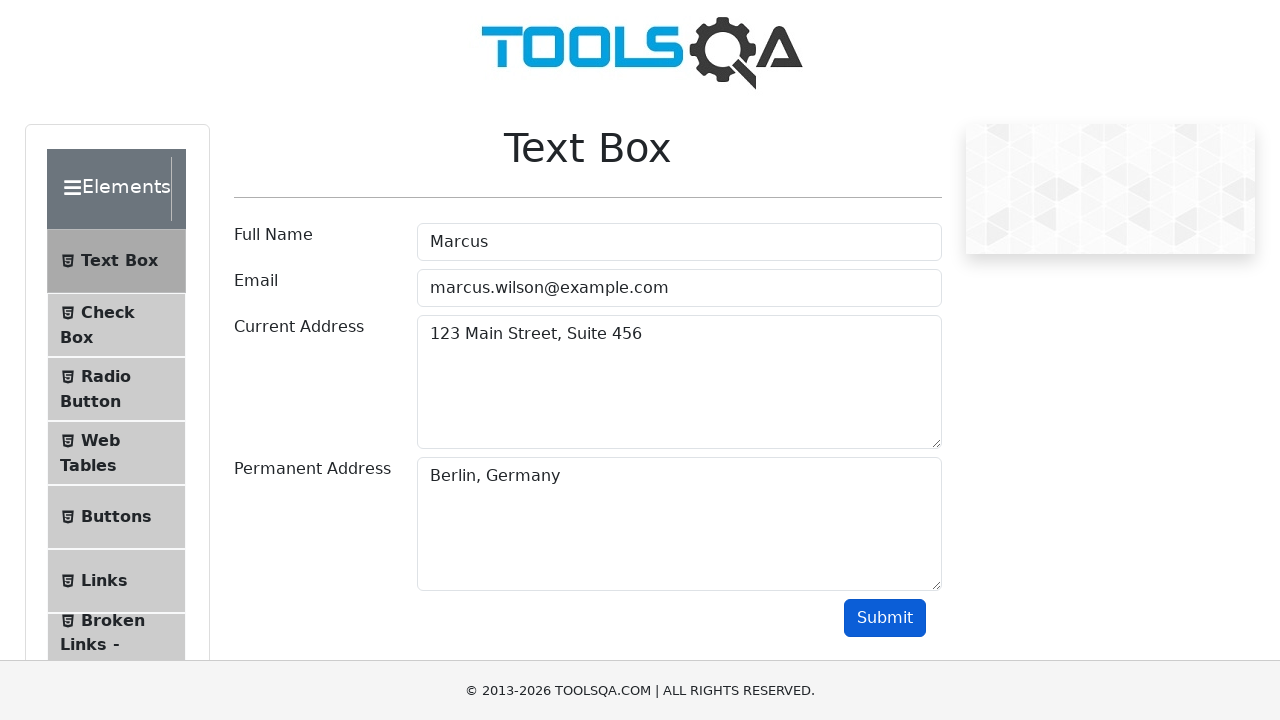

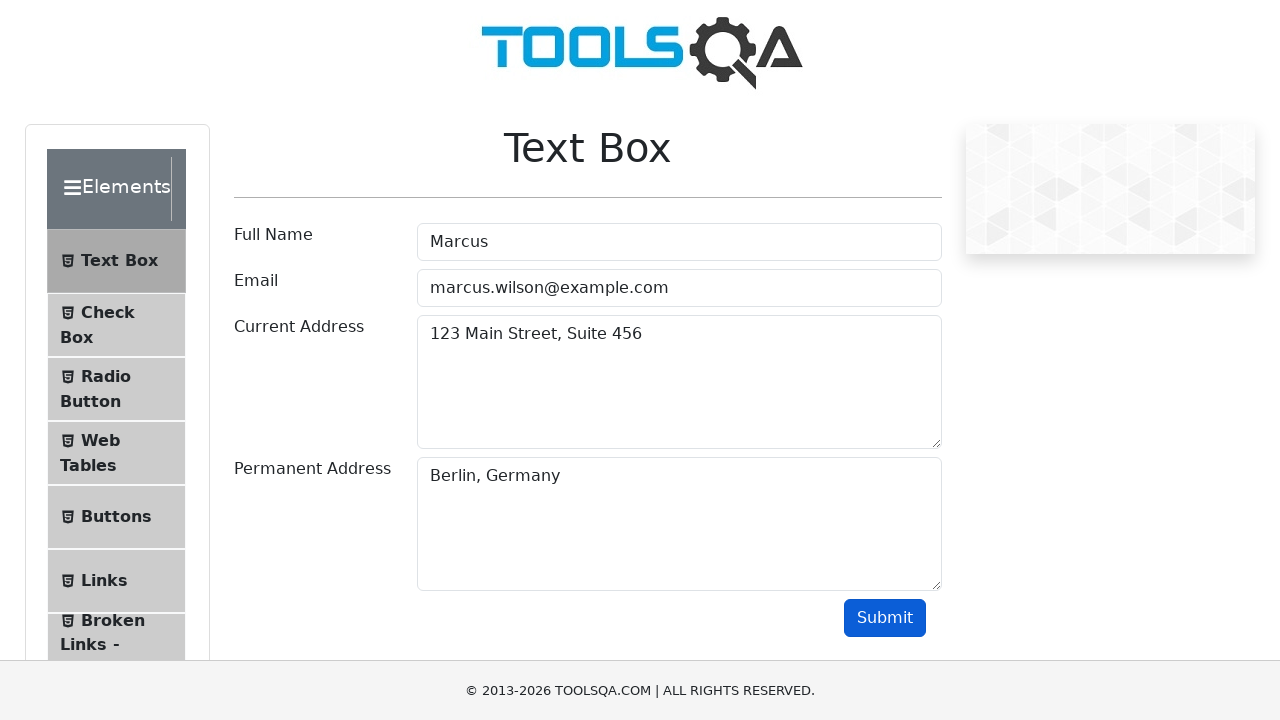